Tests right-click (context menu) functionality by performing a right-click on a button and verifying the success message appears

Starting URL: https://demoqa.com/buttons

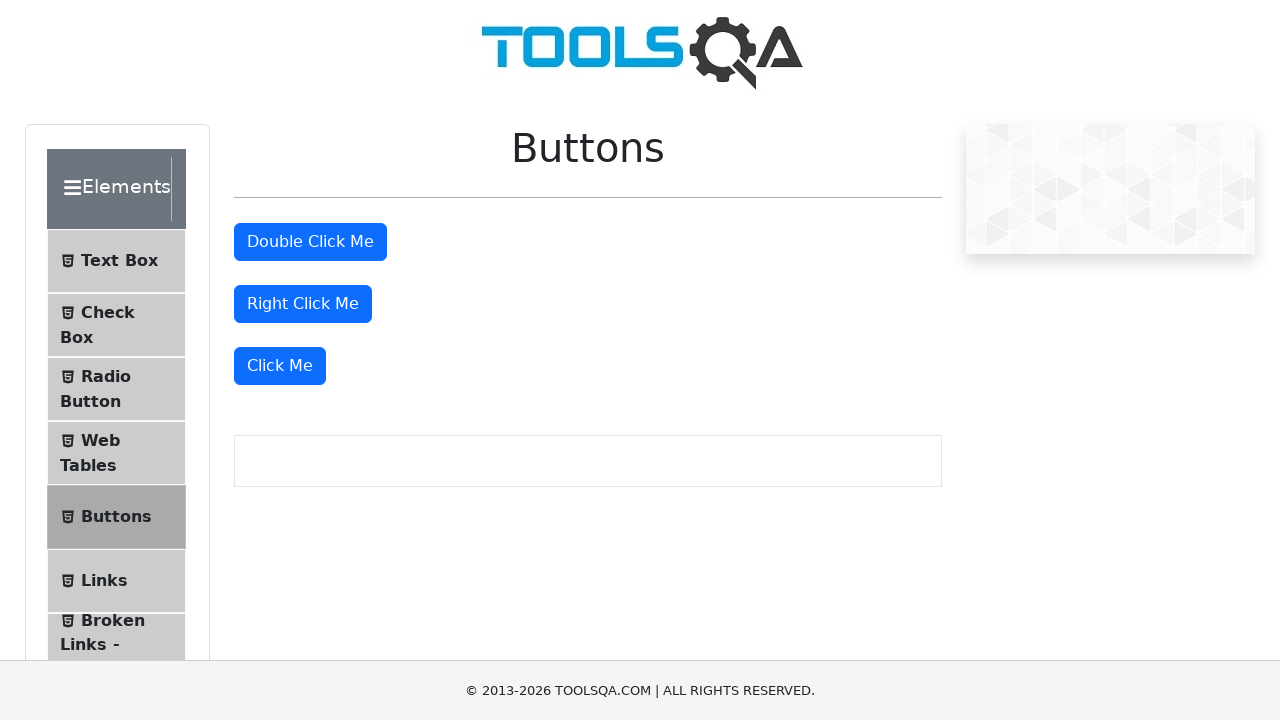

Right-click button is visible on the page
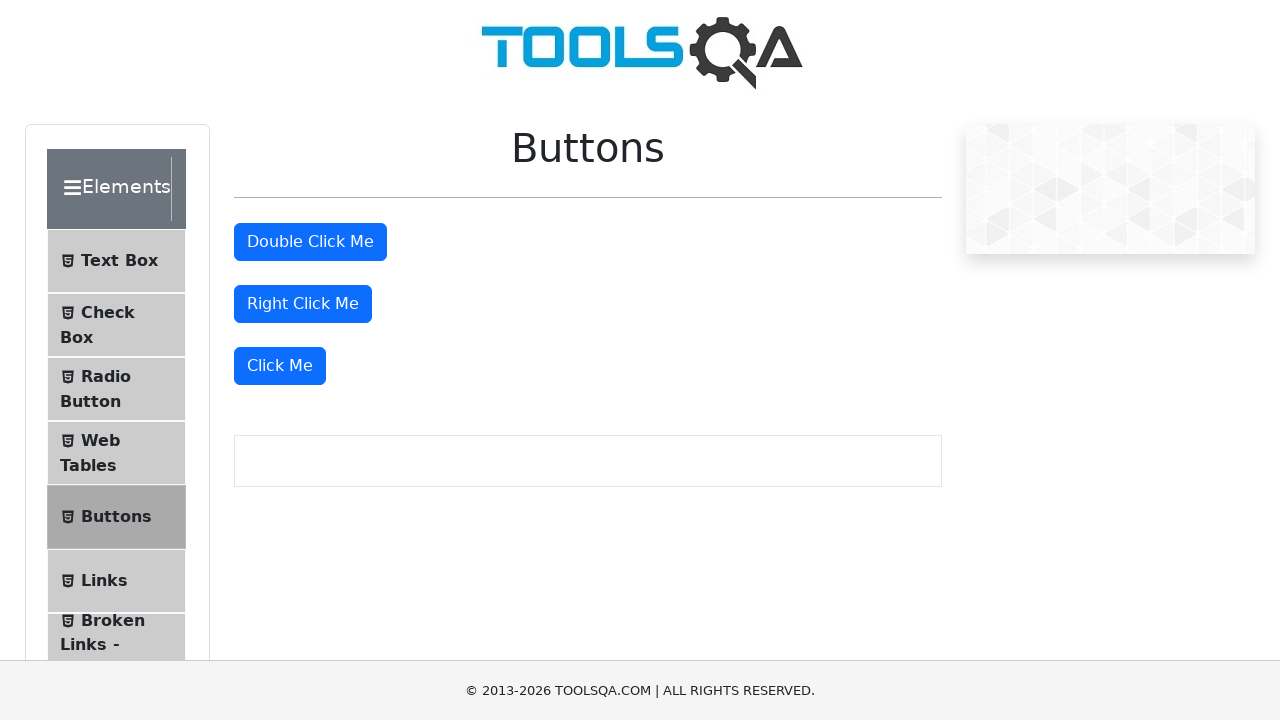

Performed right-click on the right-click button at (303, 304) on #rightClickBtn
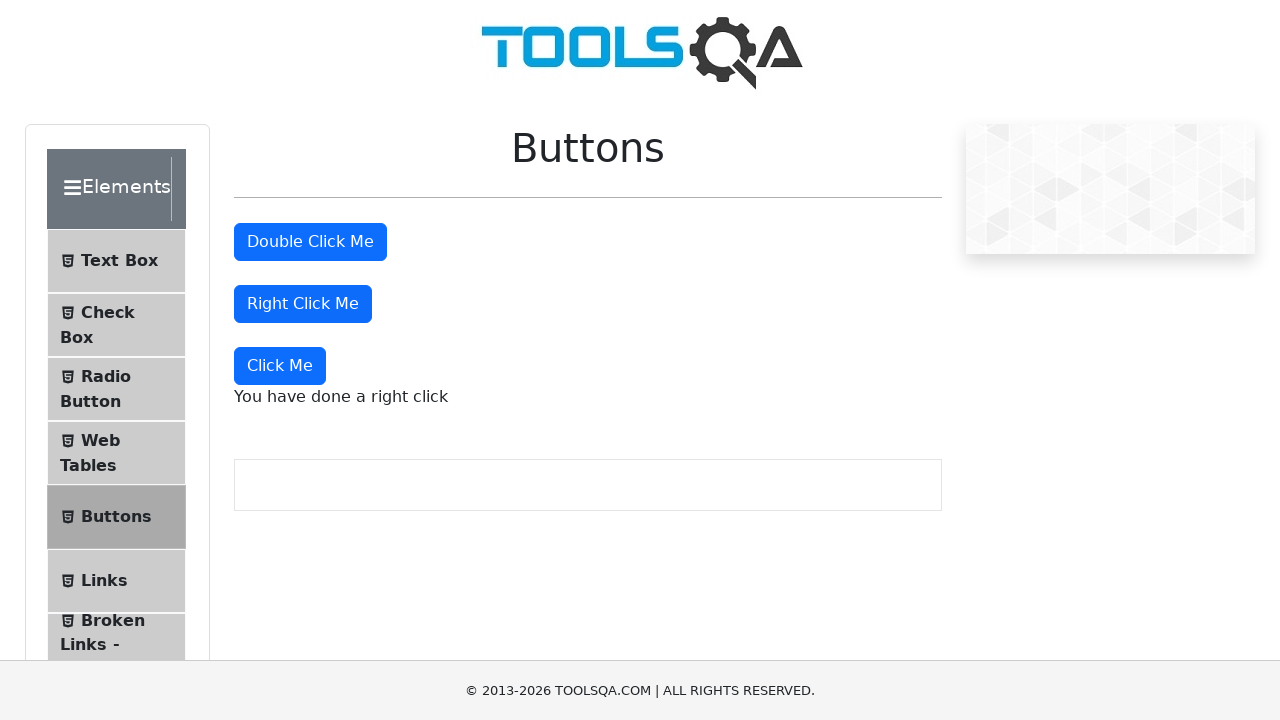

Right-click success message appeared on the page
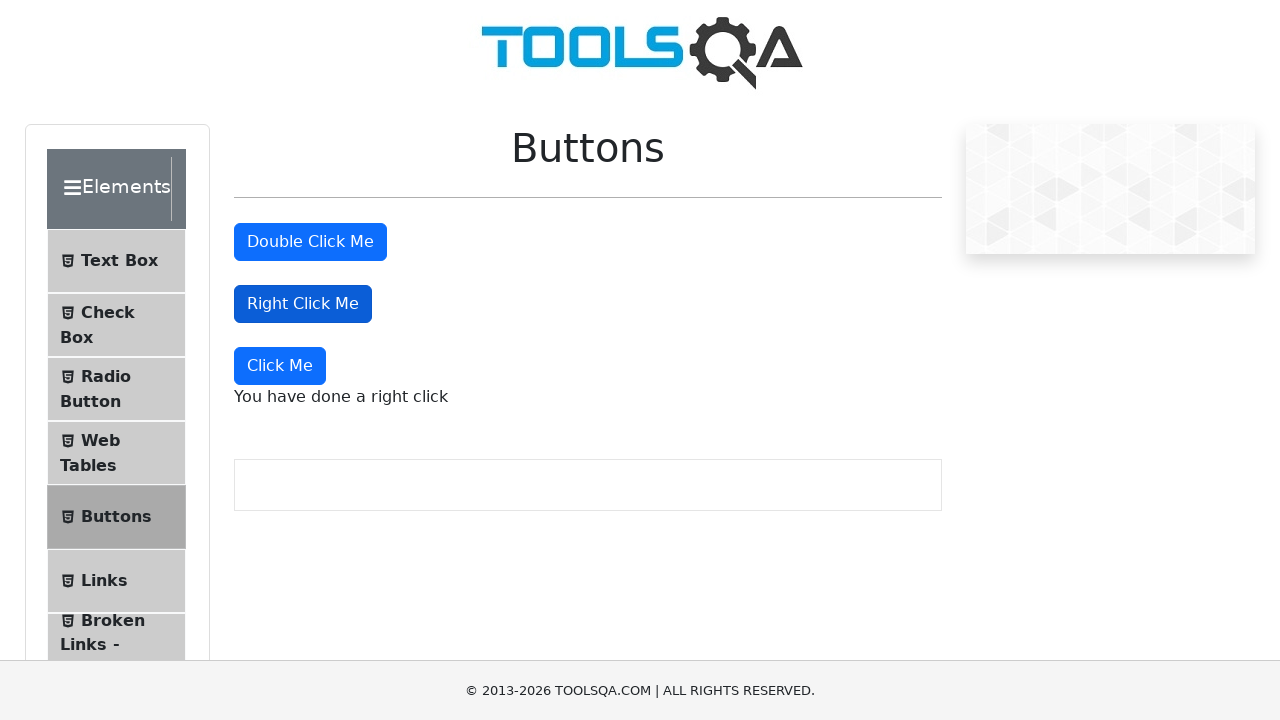

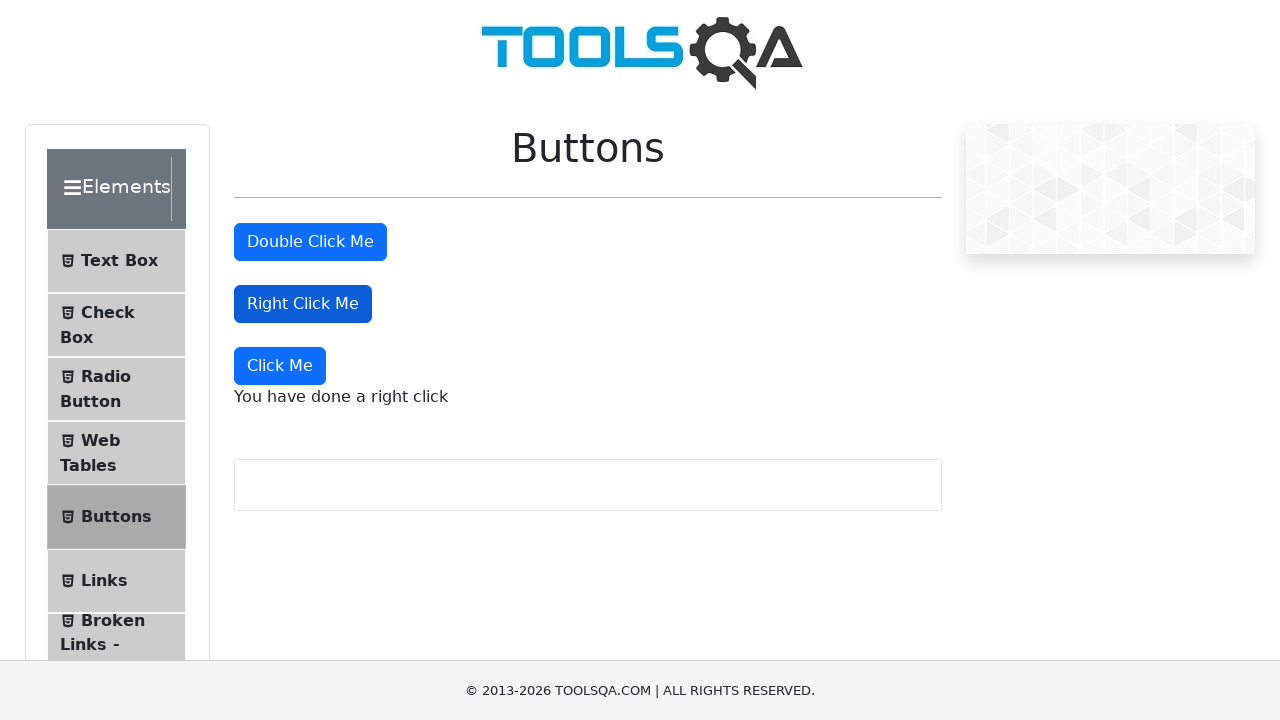